Navigates to a Taiwan stock financial data page (CMoney) for stock 2330 and verifies that cashflow data table rows are displayed

Starting URL: https://www.cmoney.tw/finance/f00042.aspx?s=2330&o=4

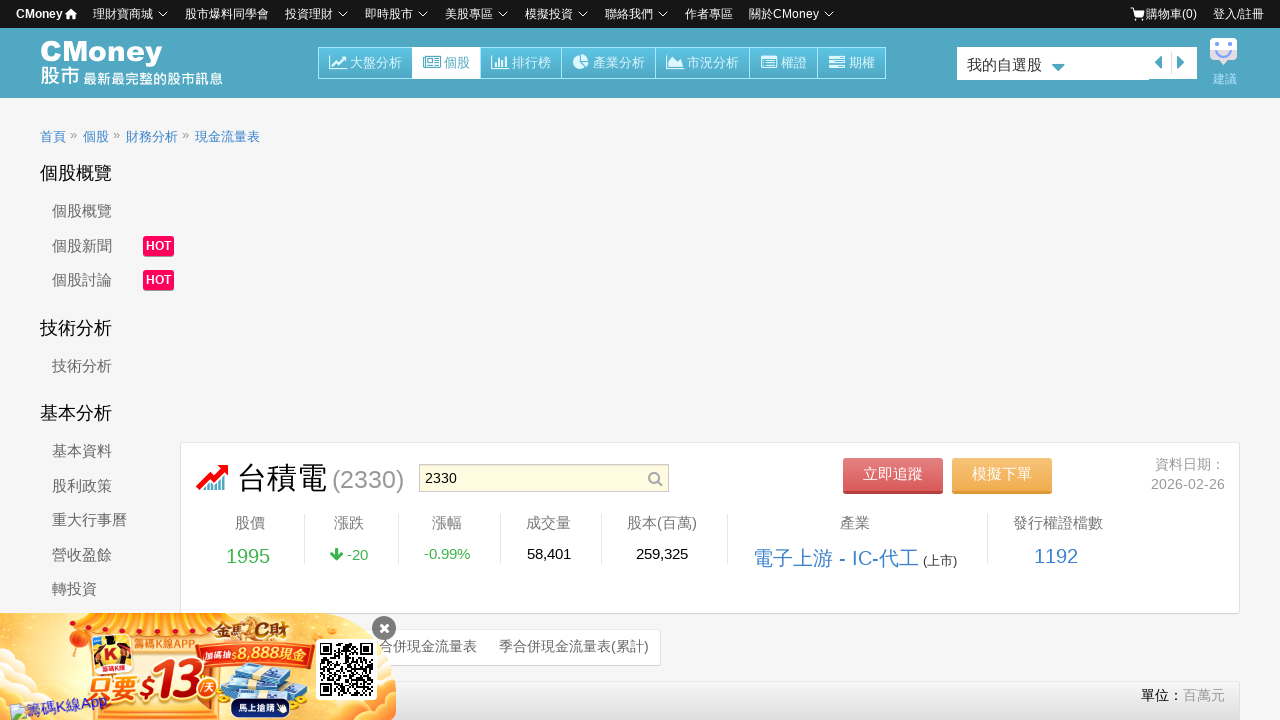

Waited for cashflow data table rows to load
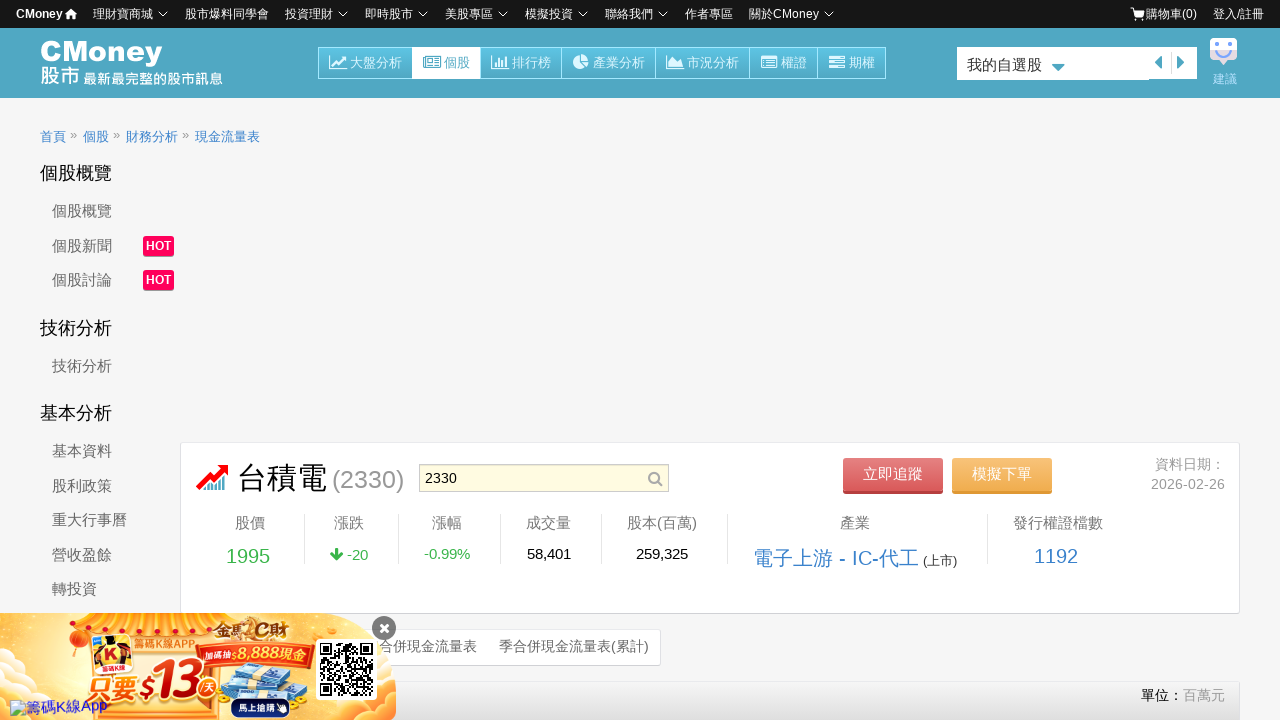

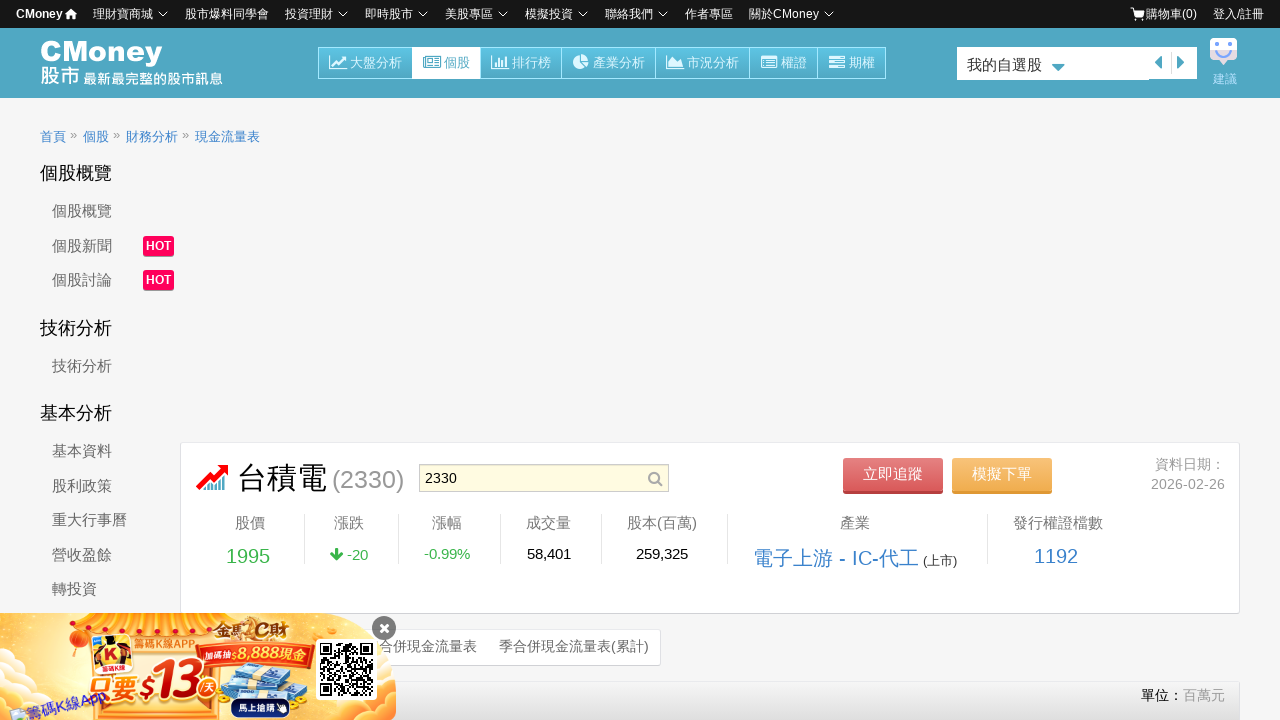